Tests dynamic controls by clicking Remove/Add buttons and Enable button, then typing in the enabled input field

Starting URL: https://the-internet.herokuapp.com

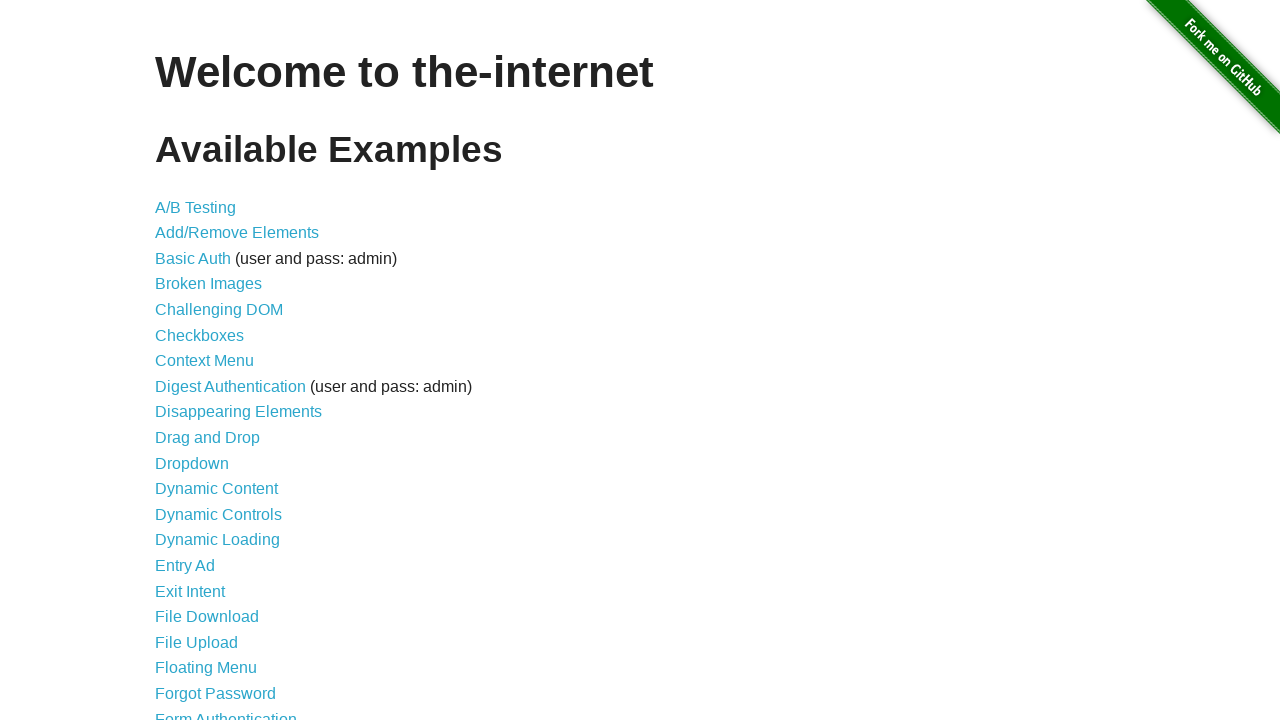

Clicked on Dynamic Controls link at (218, 514) on text=Dynamic Controls
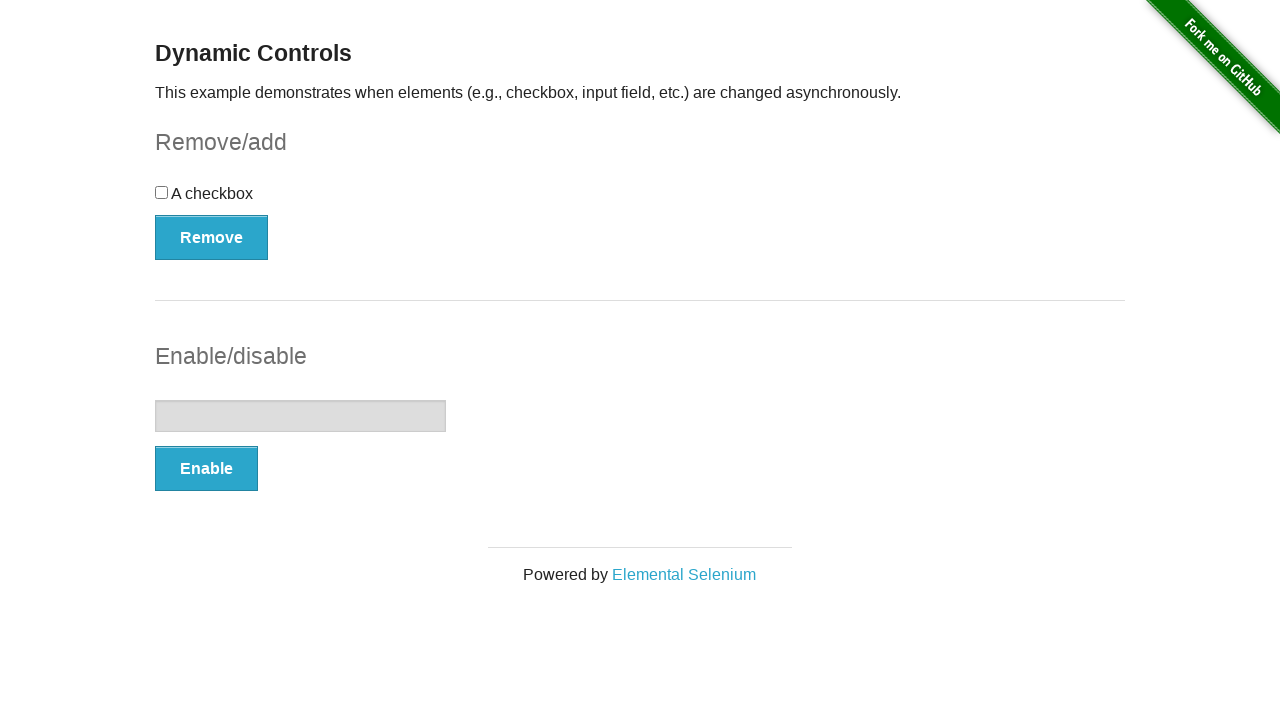

Navigated to dynamic controls page
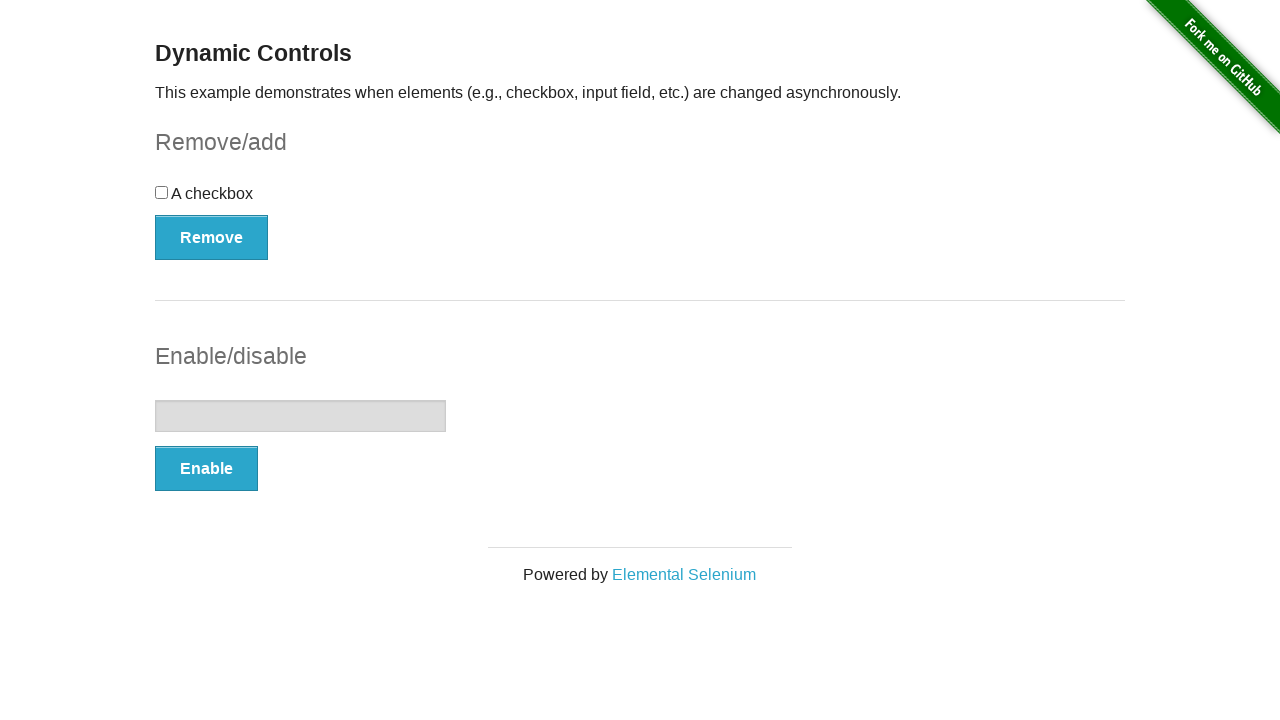

Clicked Remove button at (212, 237) on button:has-text('Remove')
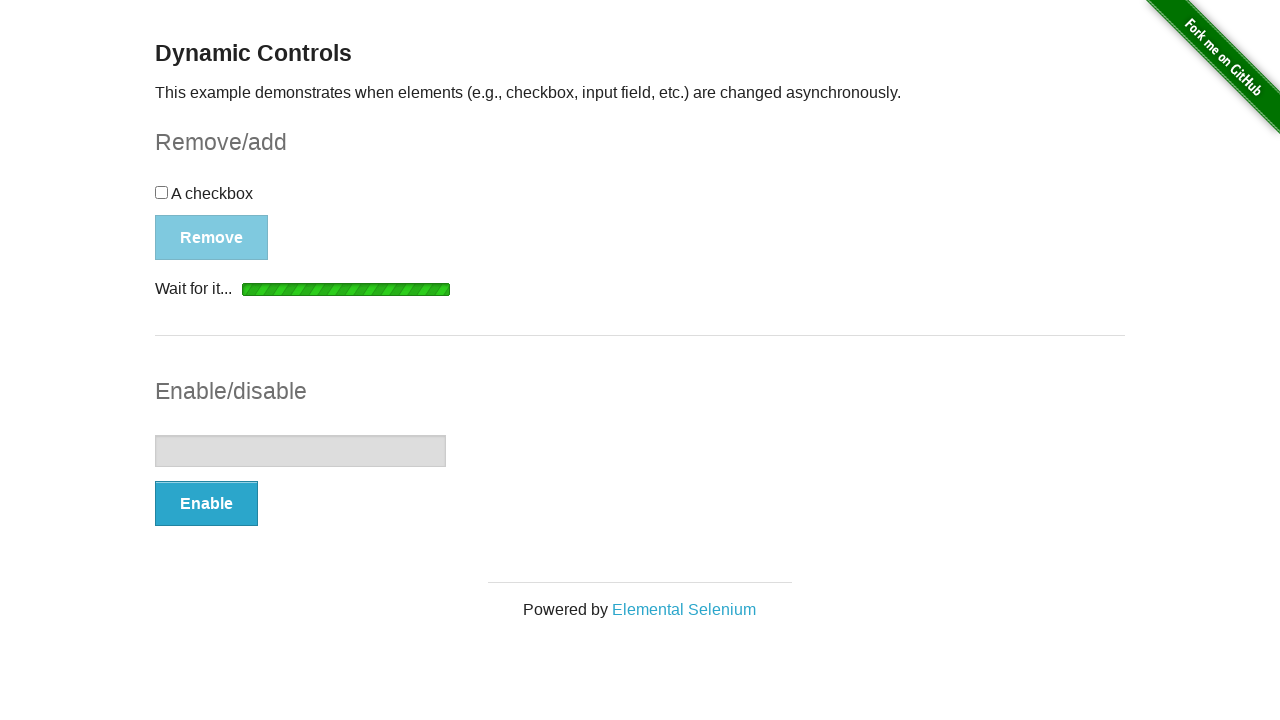

Checkbox removed - 'It's gone!' message appeared
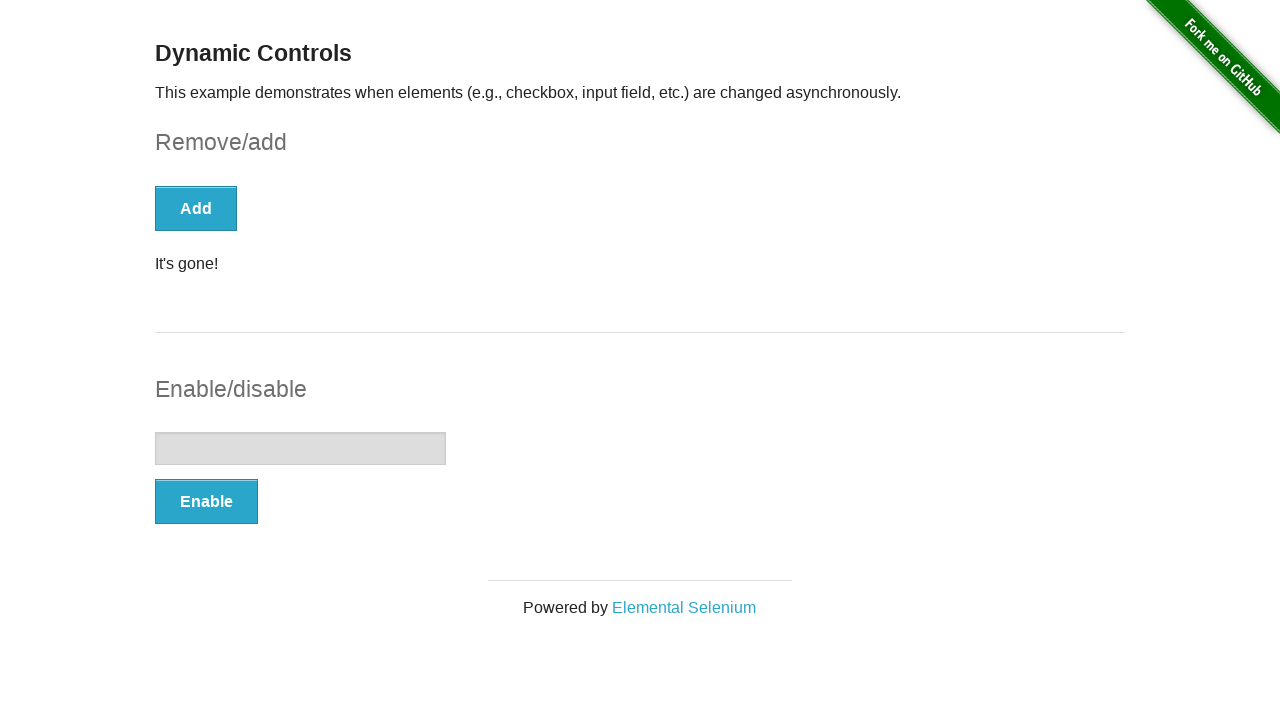

Clicked Add button at (196, 208) on button:has-text('Add')
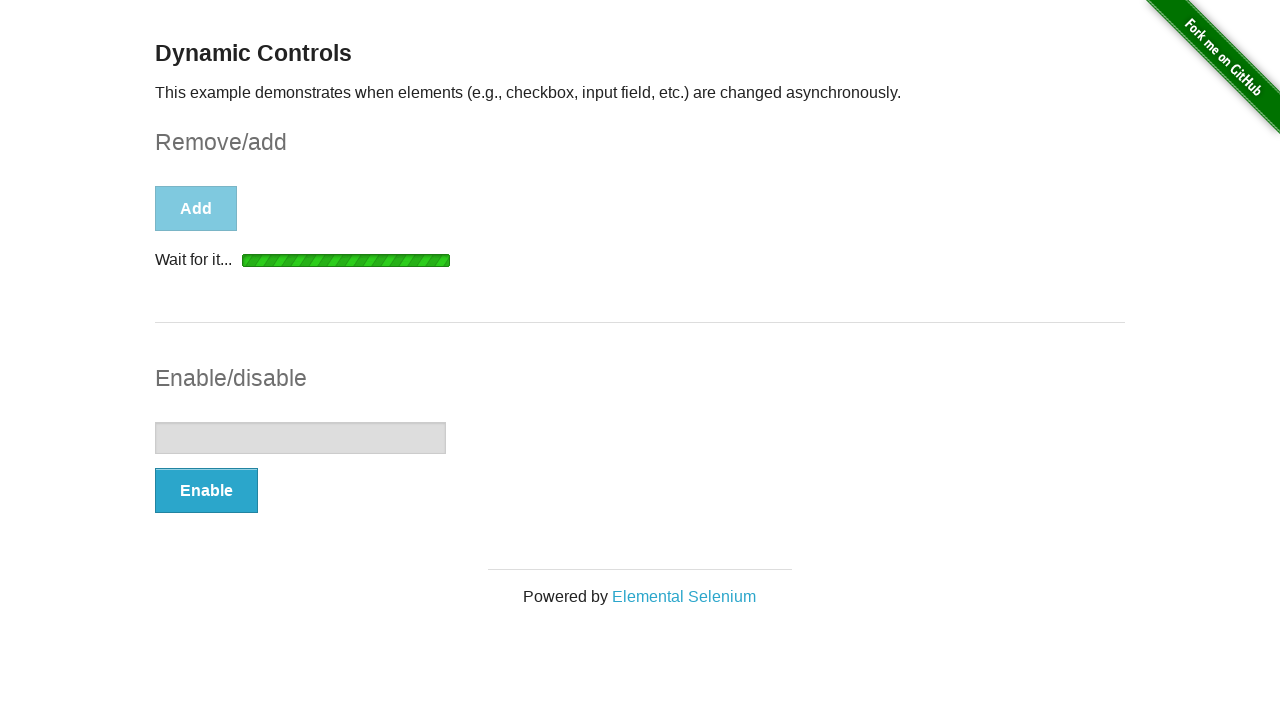

Checkbox added back - 'It's back!' message appeared
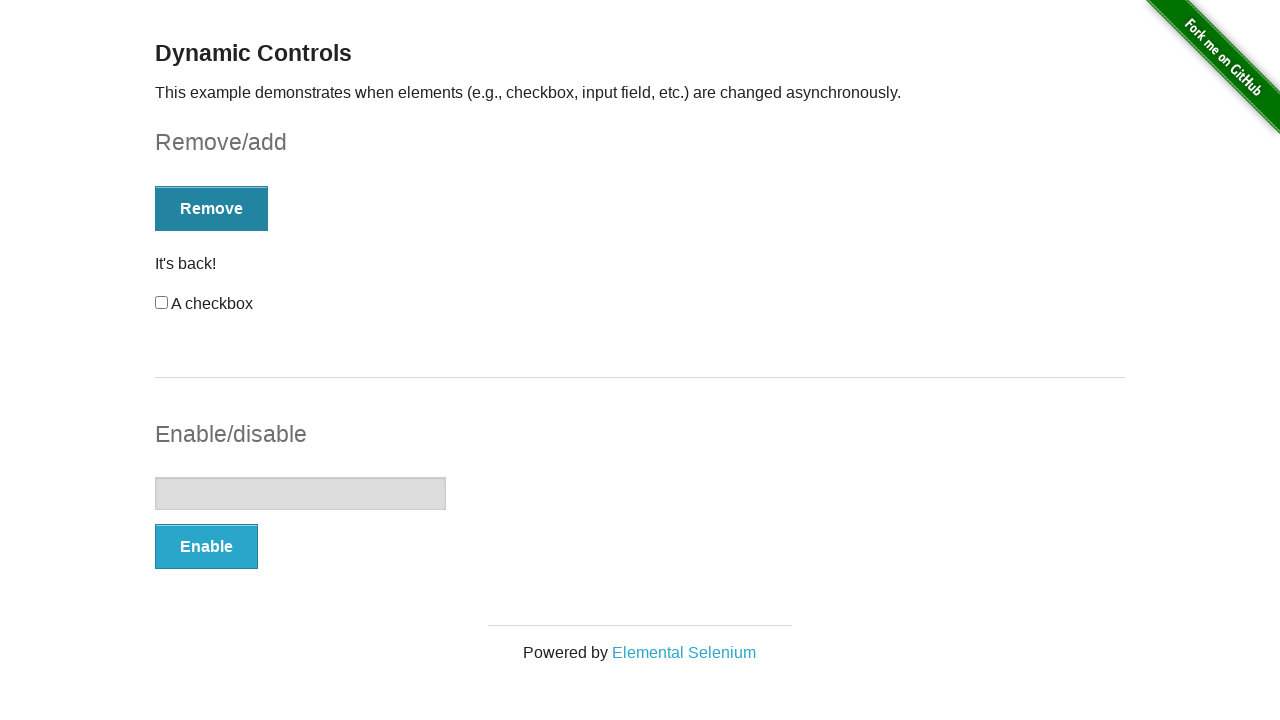

Clicked Enable button at (206, 546) on button:has-text('Enable')
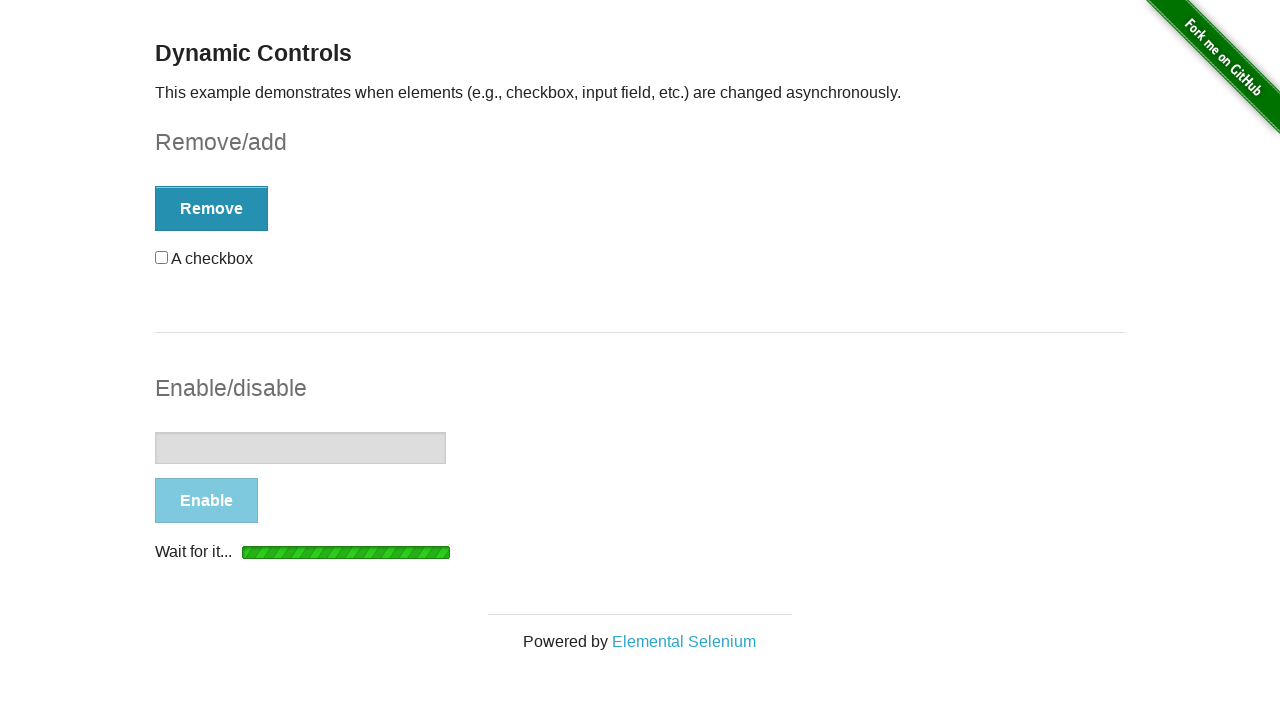

Input field is now enabled
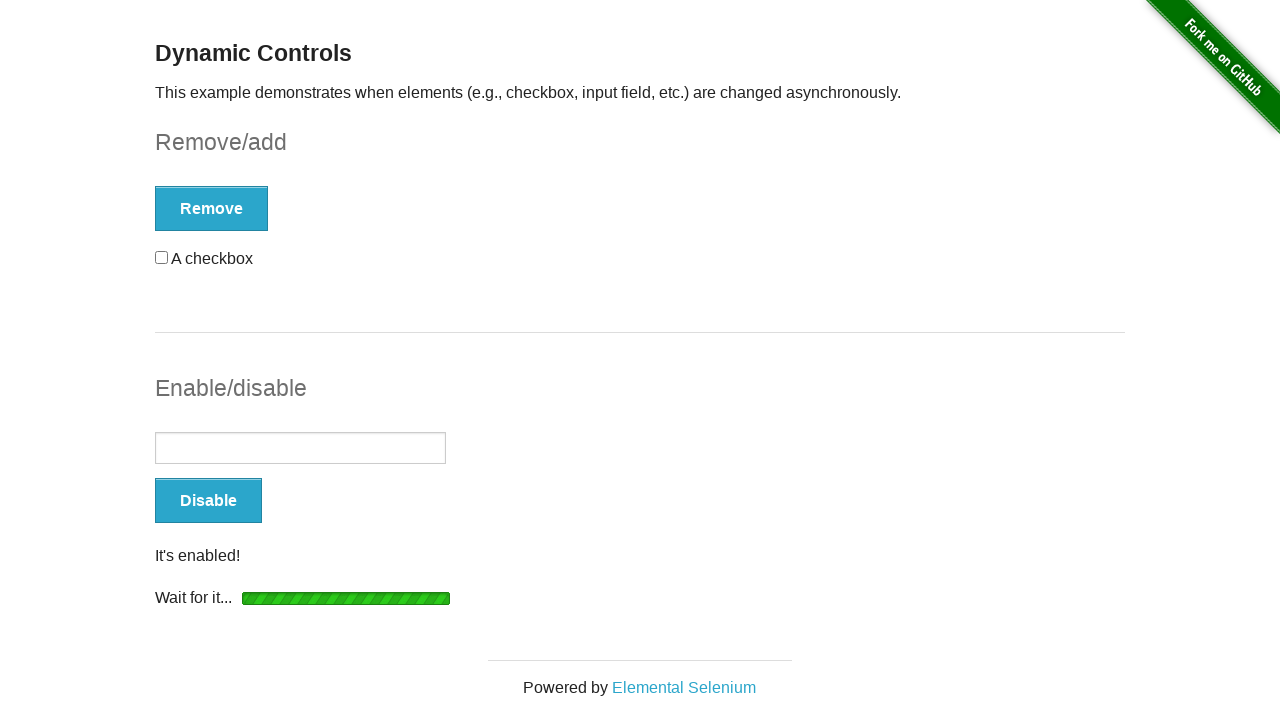

Typed '12345' into the enabled input field on input[type='text']
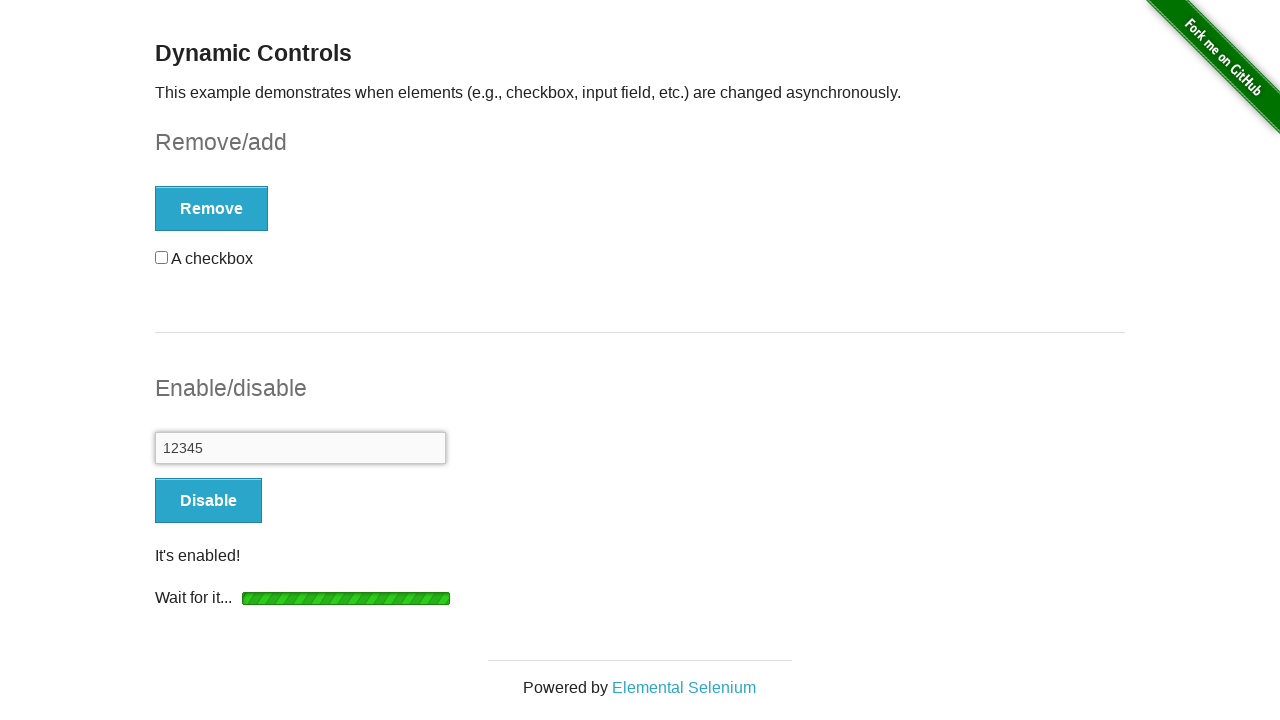

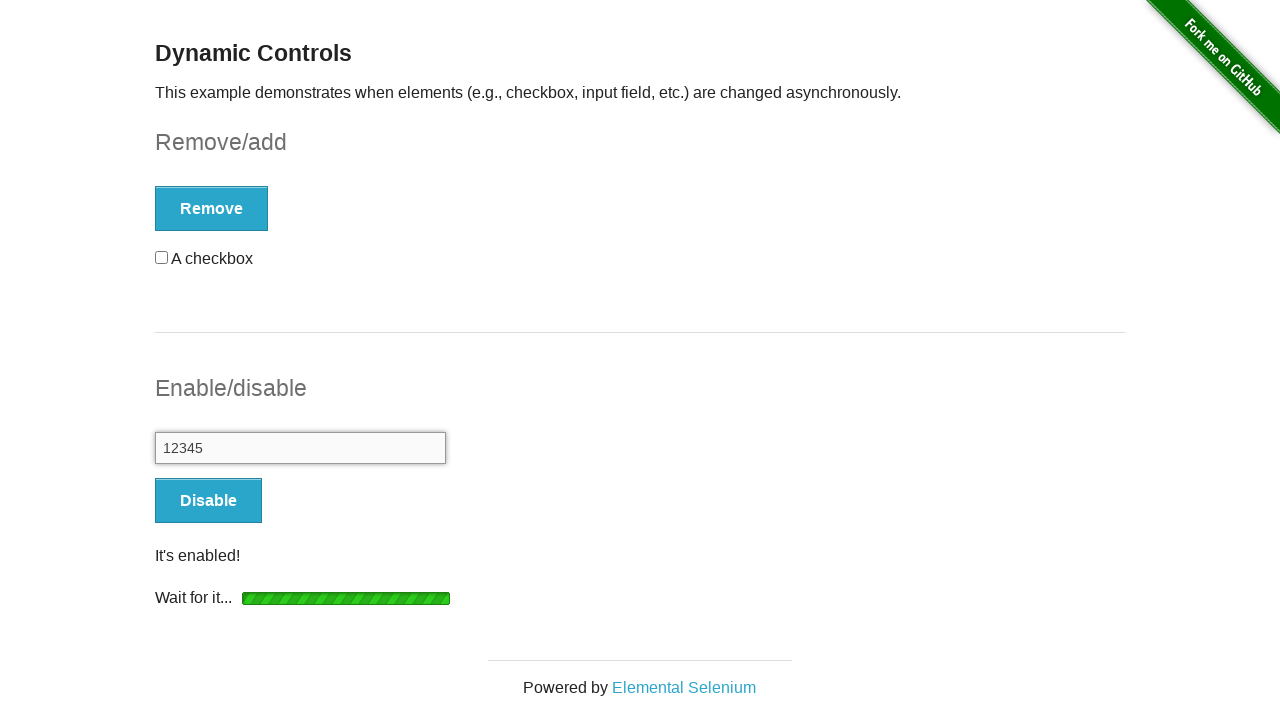